Navigates to GeeksforGeeks homepage and clicks on the "Courses" link to test navigation functionality

Starting URL: https://www.geeksforgeeks.org/

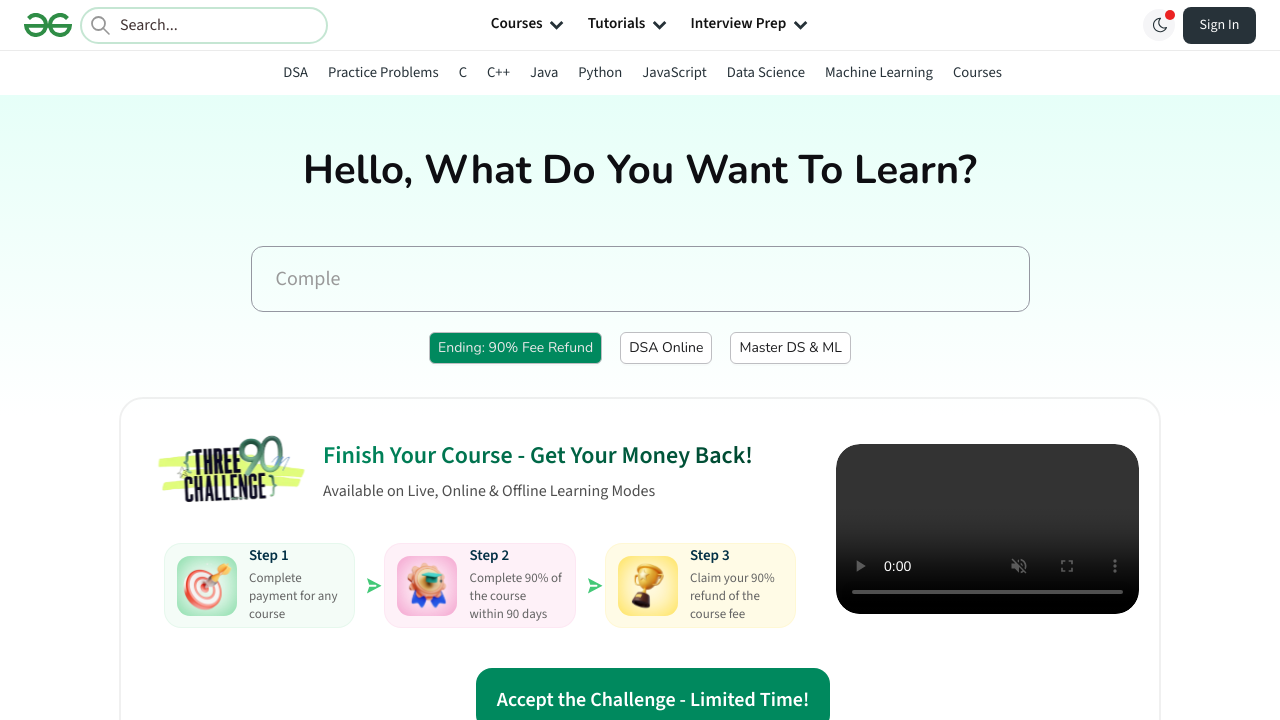

Clicked on the 'Courses' link at (977, 72) on a:has-text('Courses')
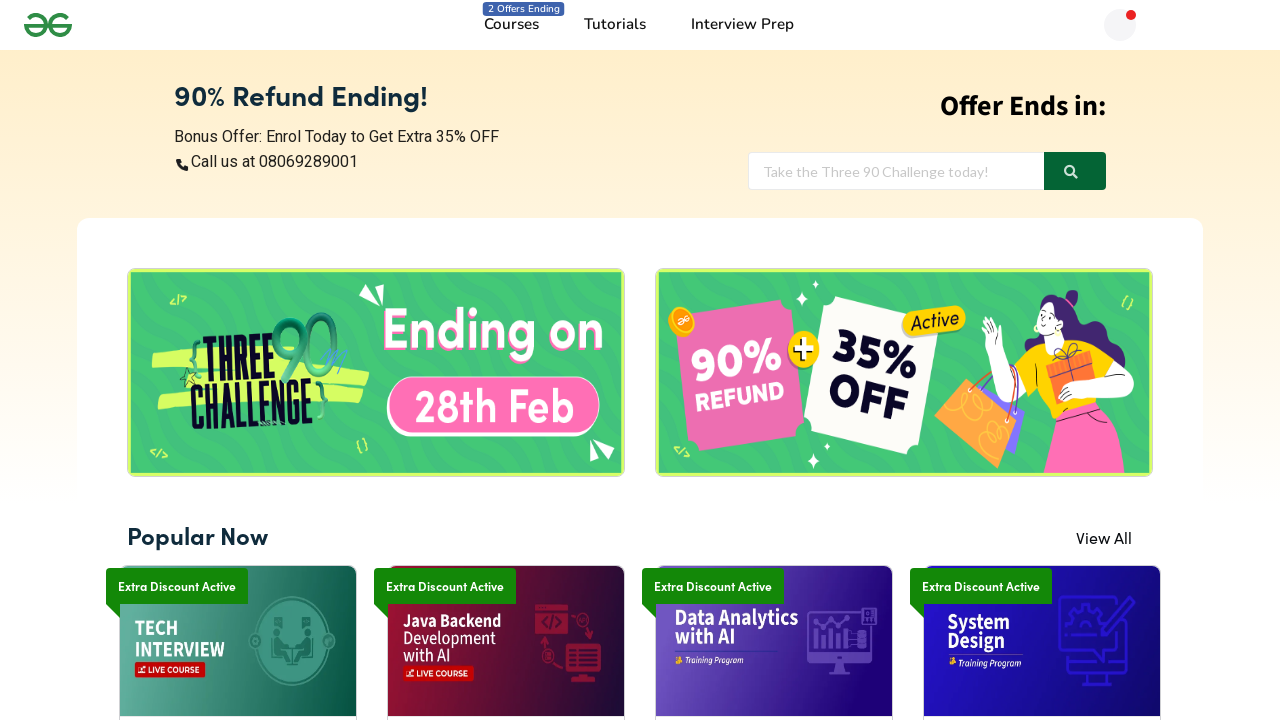

Waited for network idle after navigating to Courses page
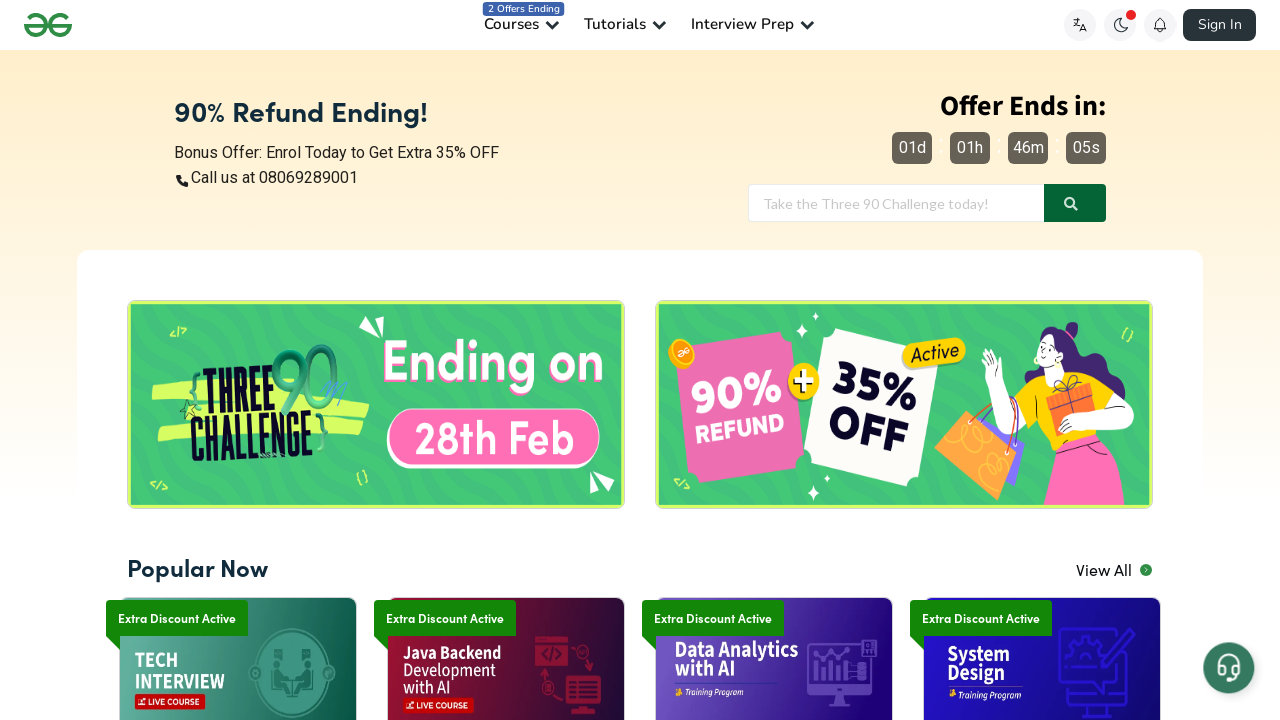

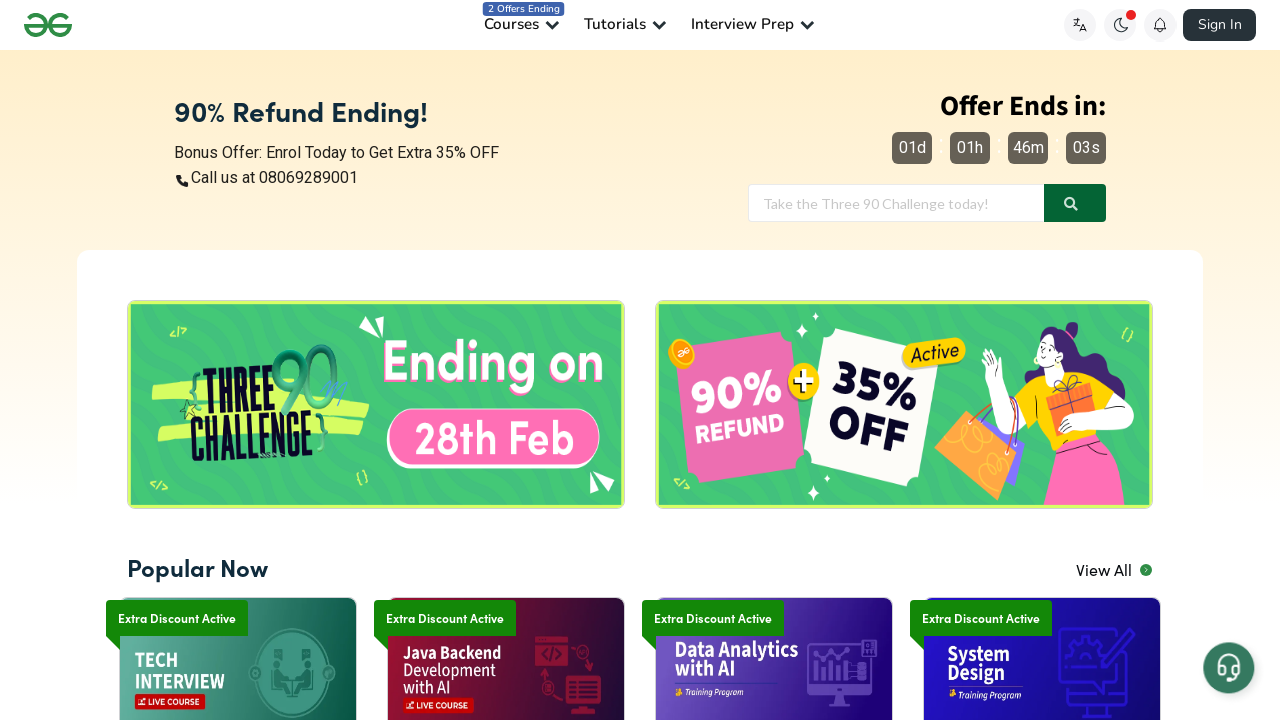